Navigates to an automation practice page and verifies that a specific table cell contains the expected text "Smith"

Starting URL: https://rahulshettyacademy.com/AutomationPractice/

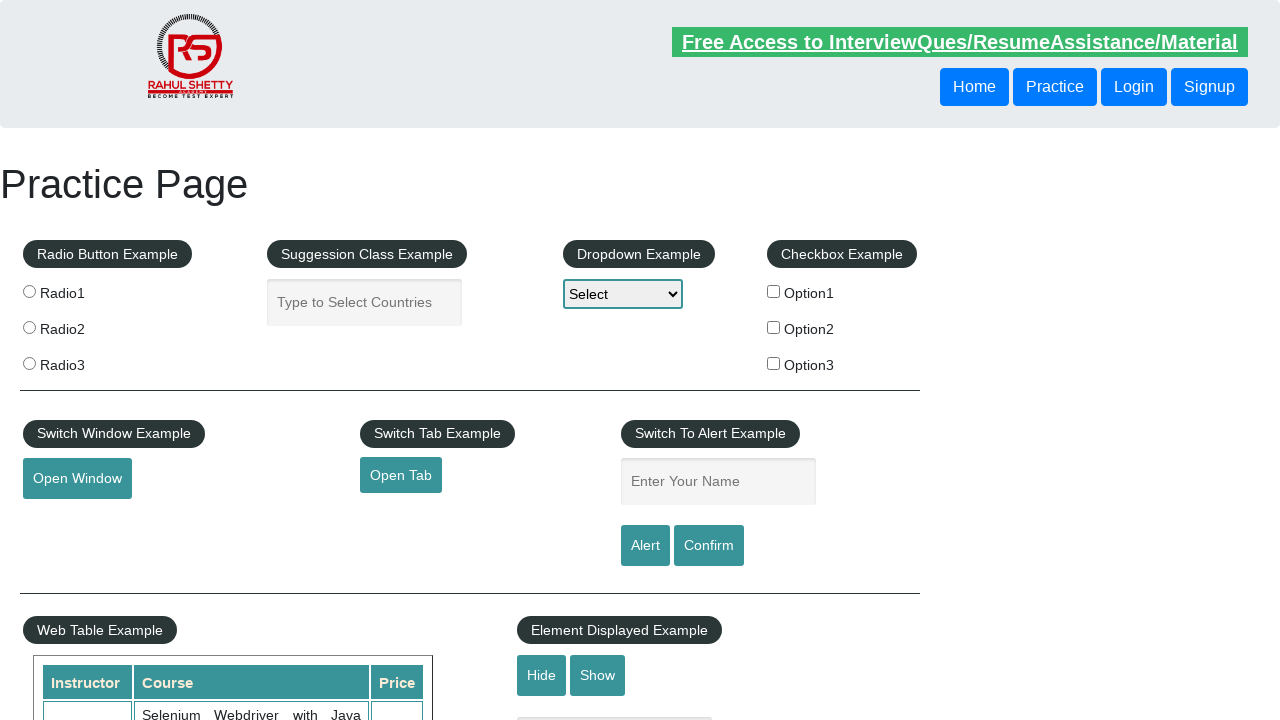

Navigated to automation practice page
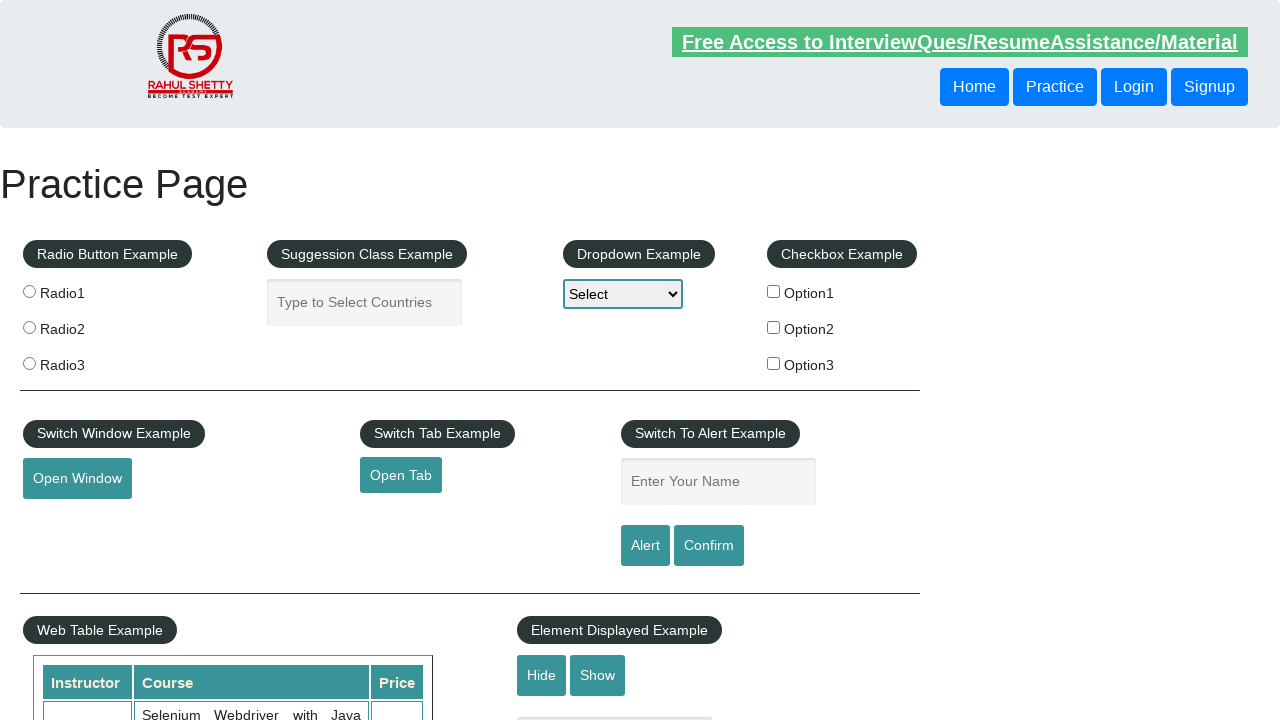

Table loaded and is present
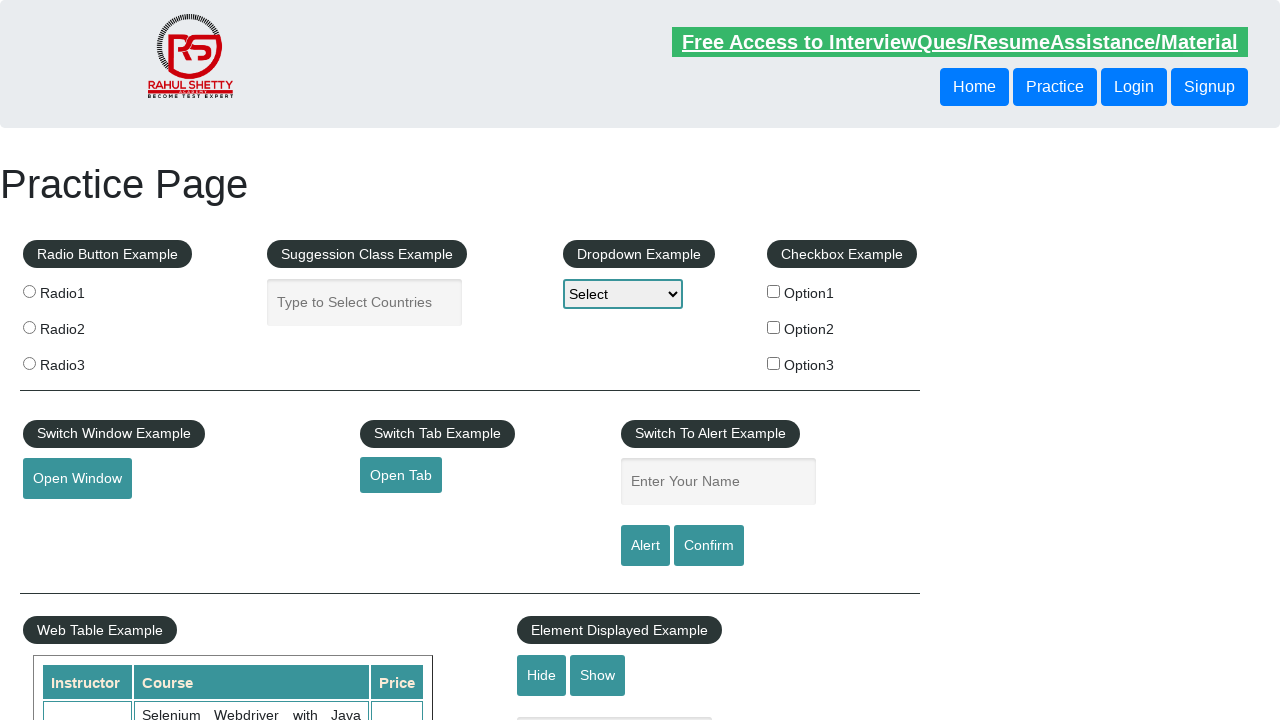

Located table cell at row 9, column 1
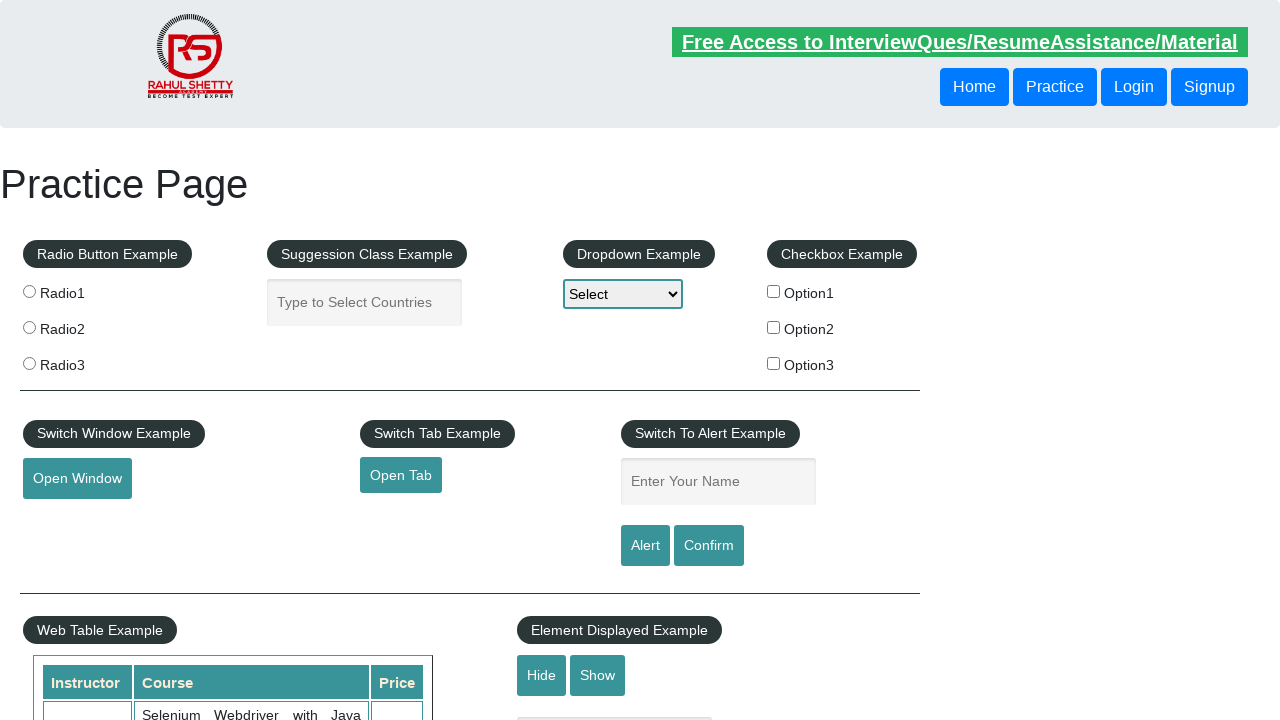

Verified table cell contains 'Smith'
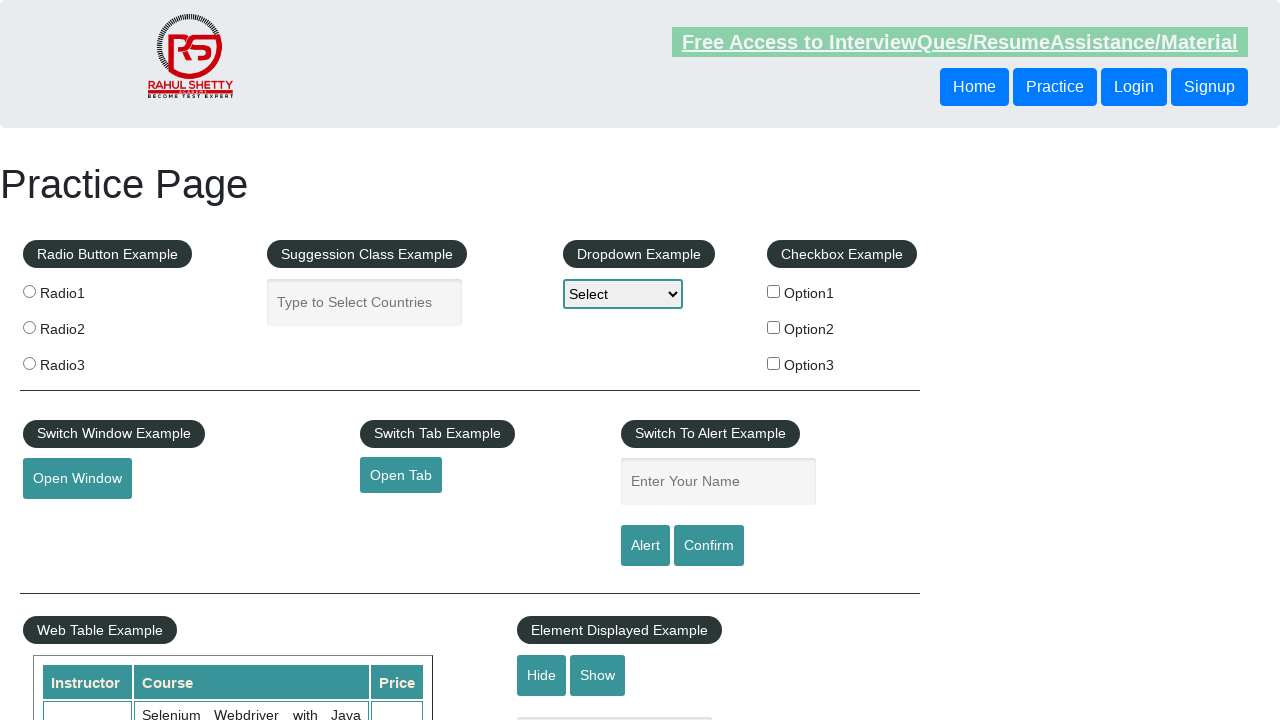

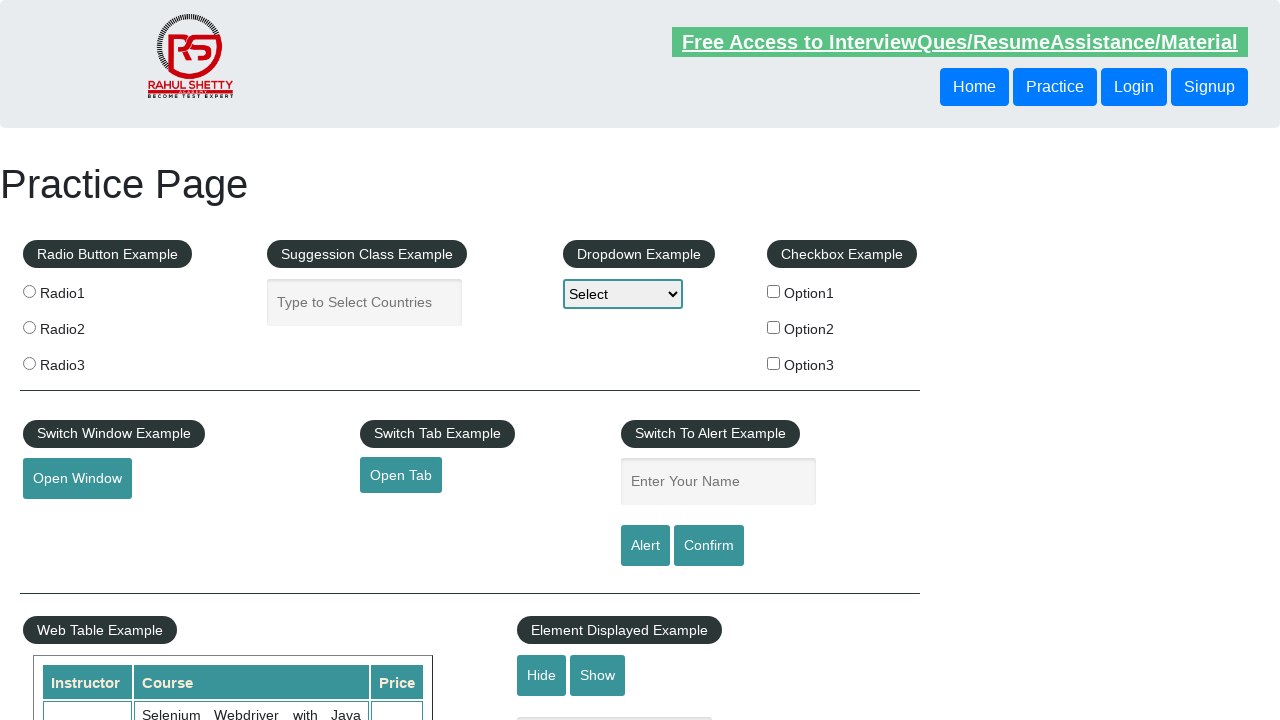